Tests link counting in different sections of a page (main content, frame, footer) and opens footer links in new tabs to verify they work

Starting URL: https://rahulshettyacademy.com/AutomationPractice/

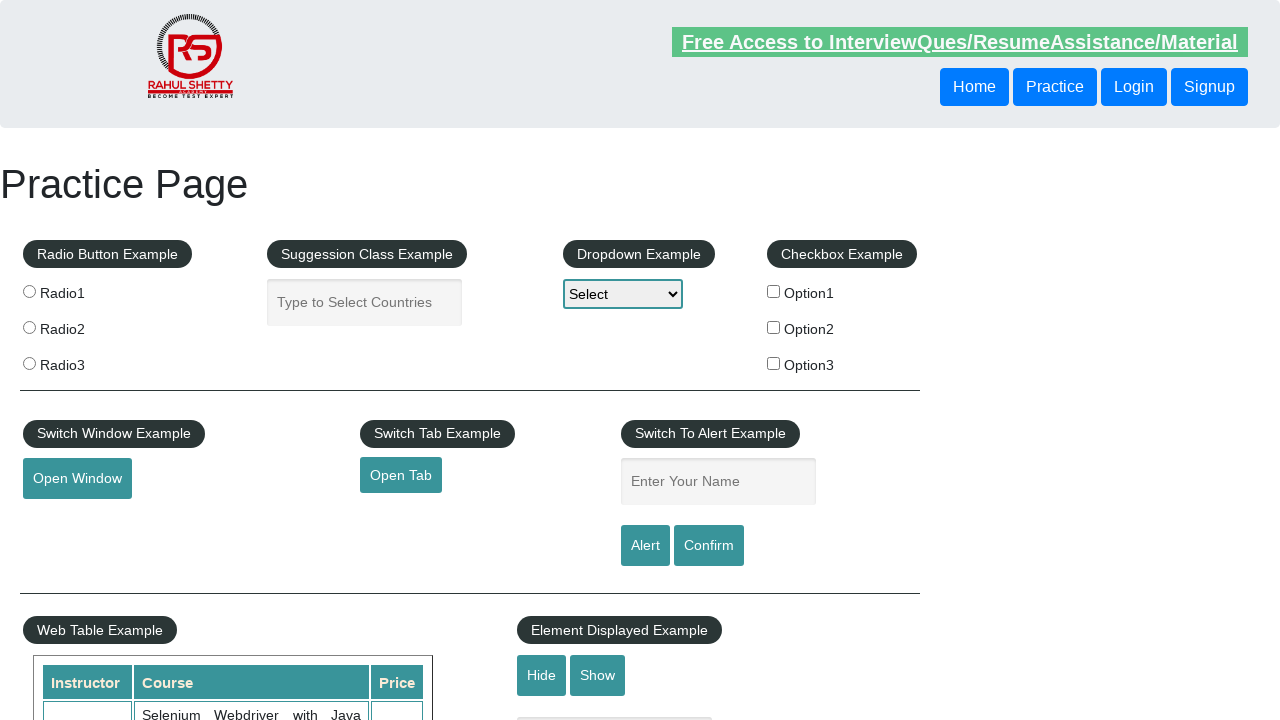

Counted links in main content area
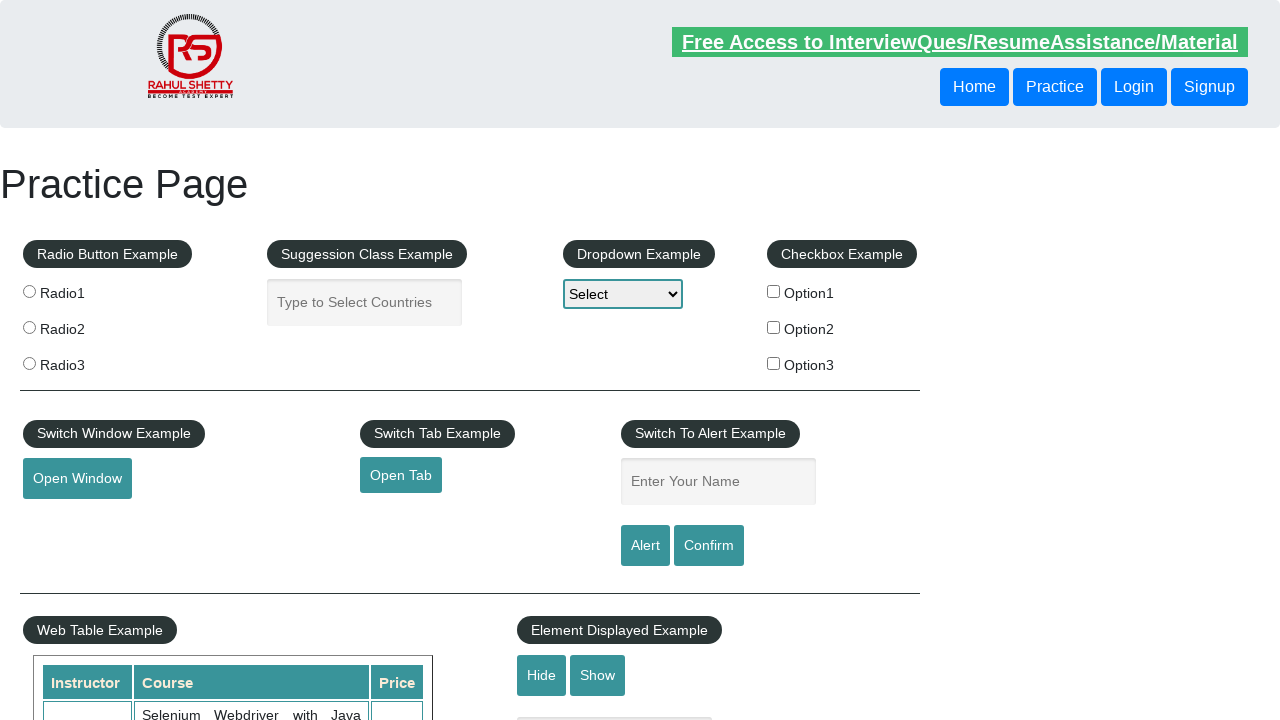

Located iframe element
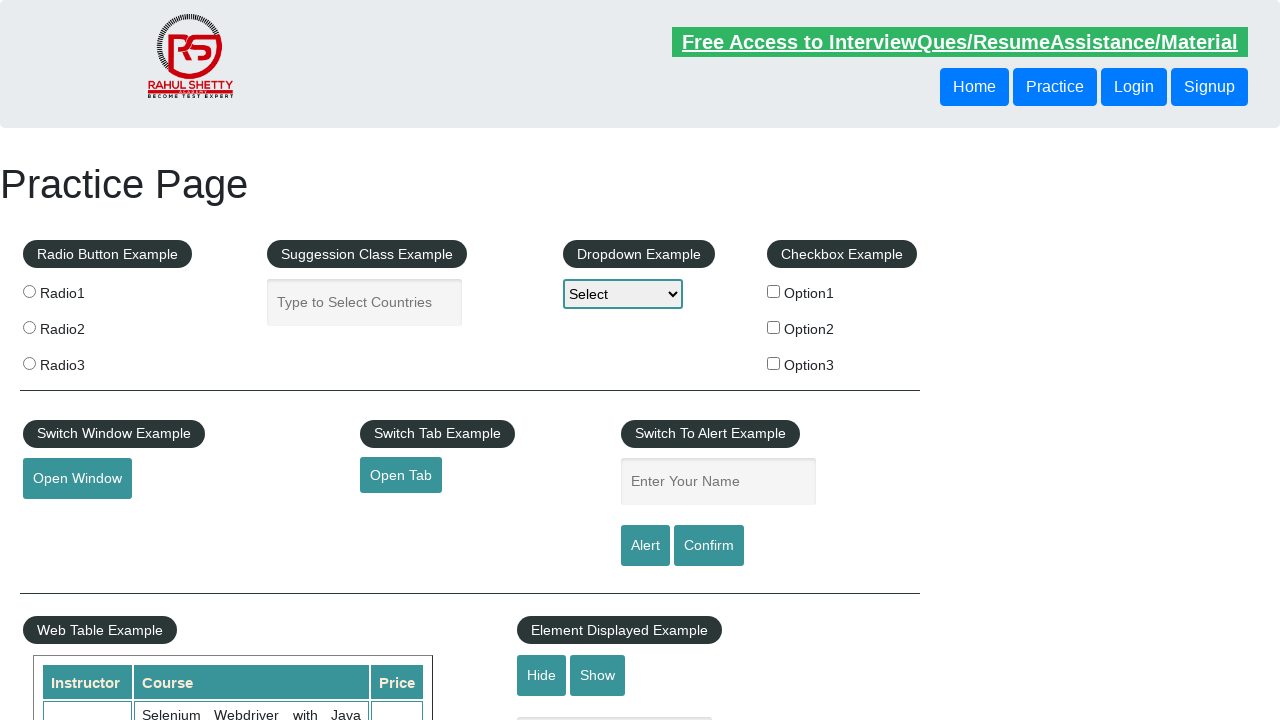

Counted links in frame content
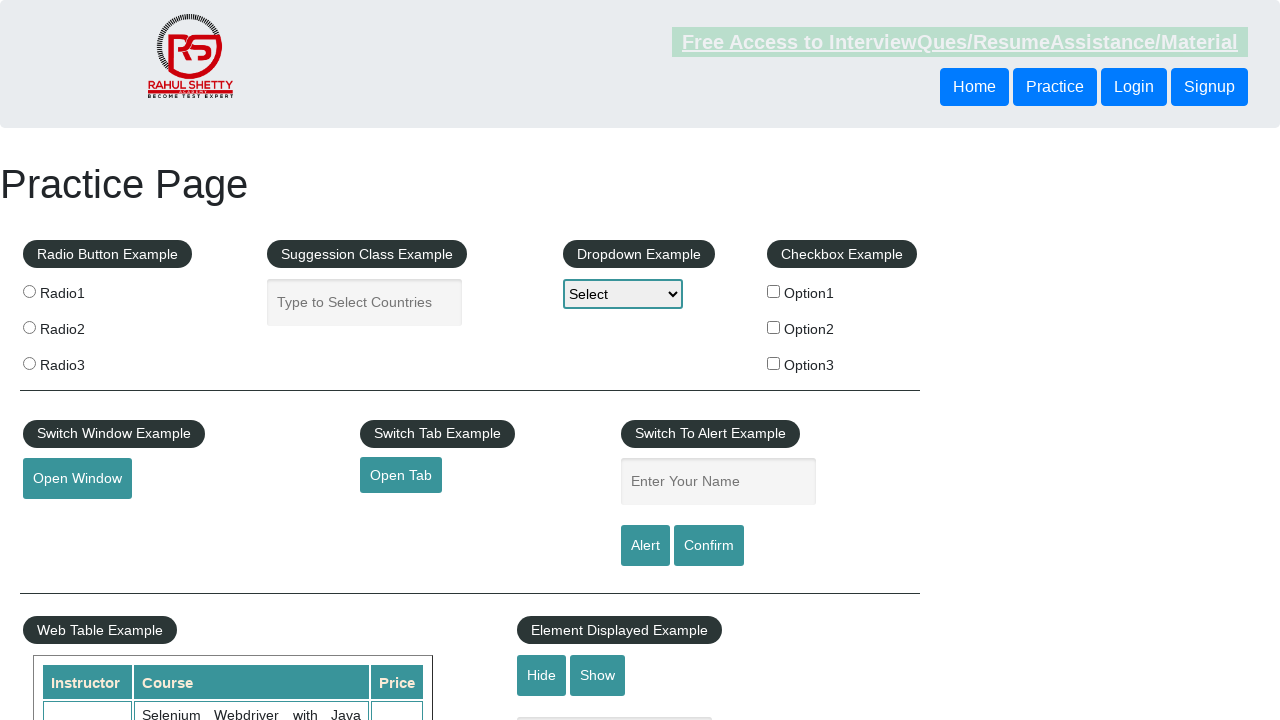

Located footer section with ID 'gf-BIG'
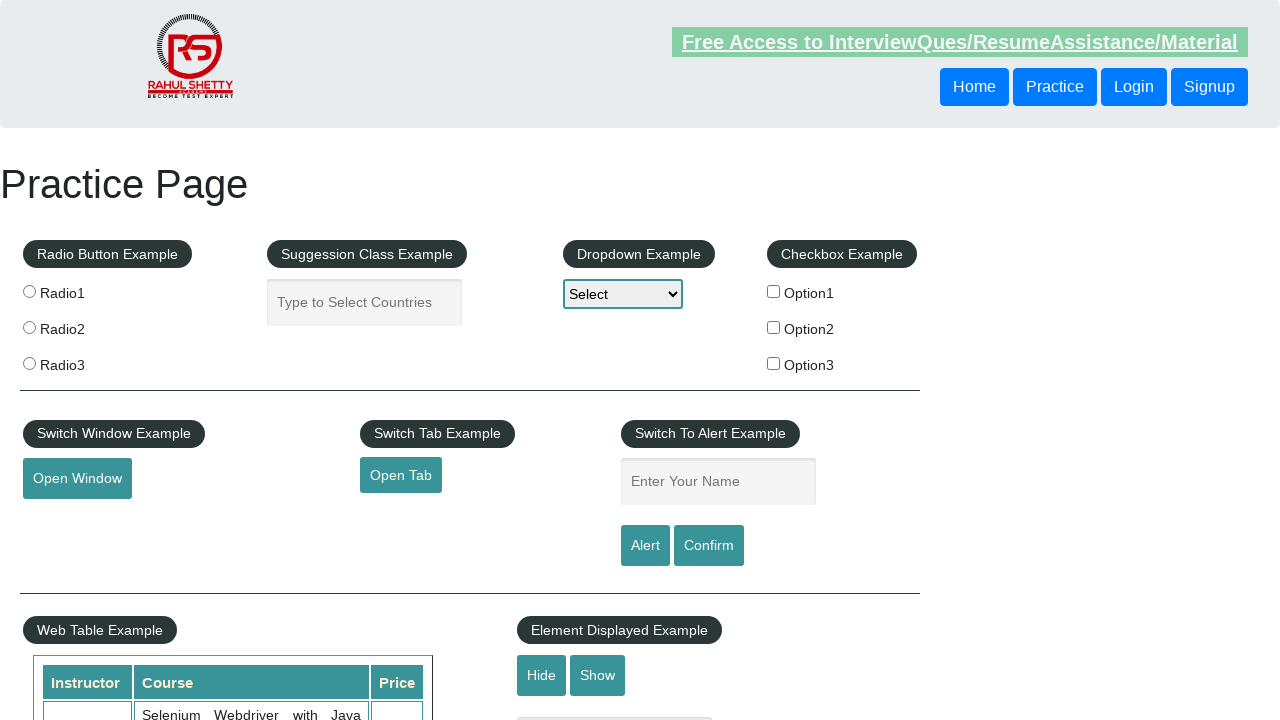

Counted links in footer section
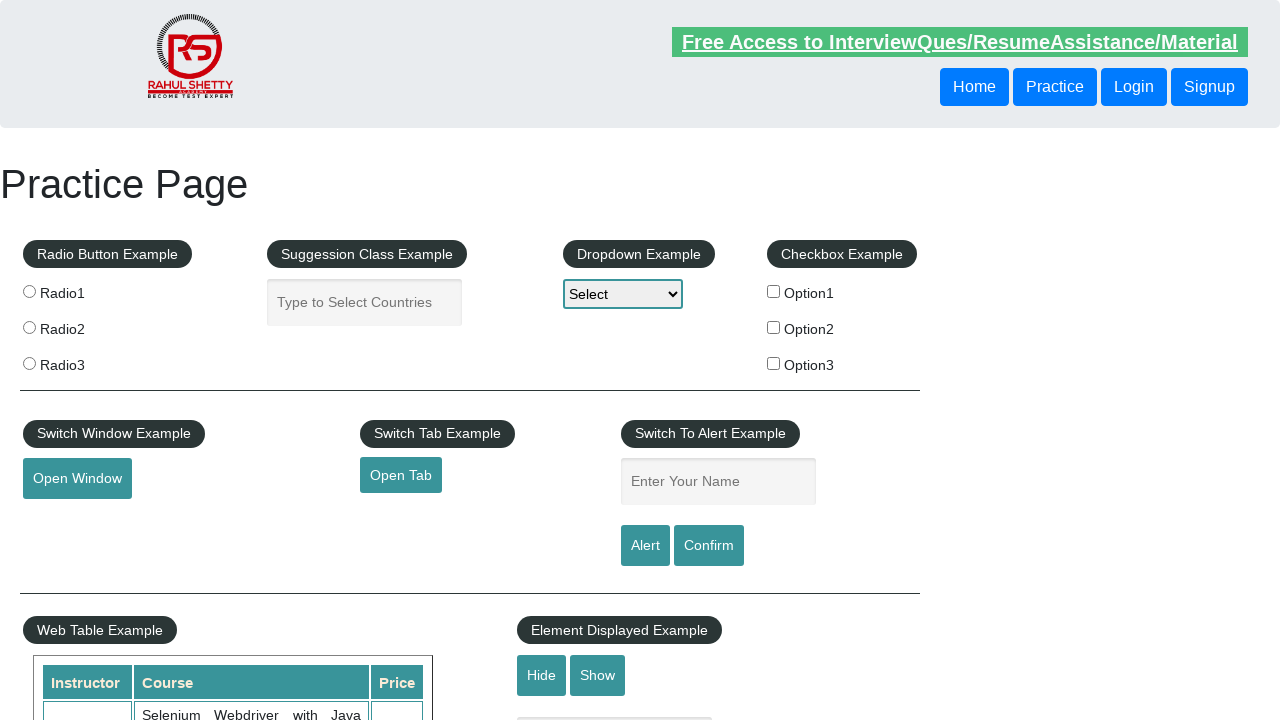

Located first column of footer table
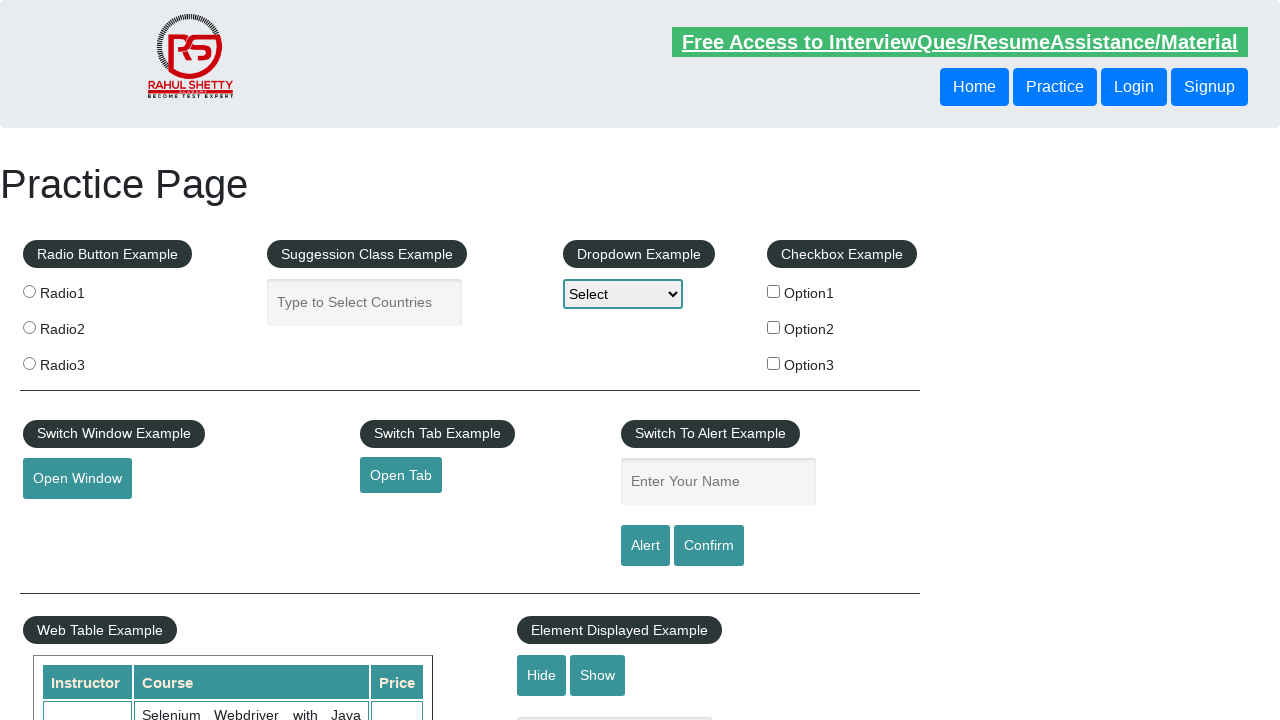

Counted links in first column of footer
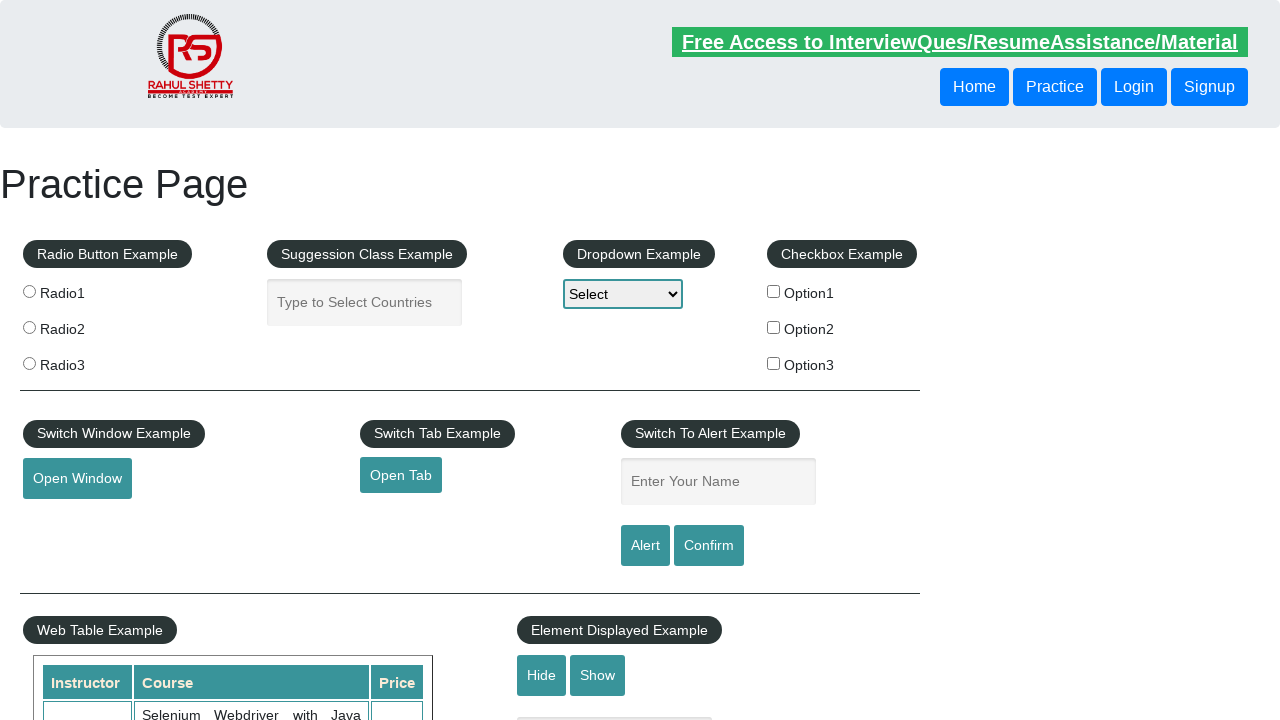

Opened footer link 1 in new tab using Ctrl+Click at (68, 520) on #gf-BIG >> table > tbody > tr > td >> nth=0 >> a >> nth=1
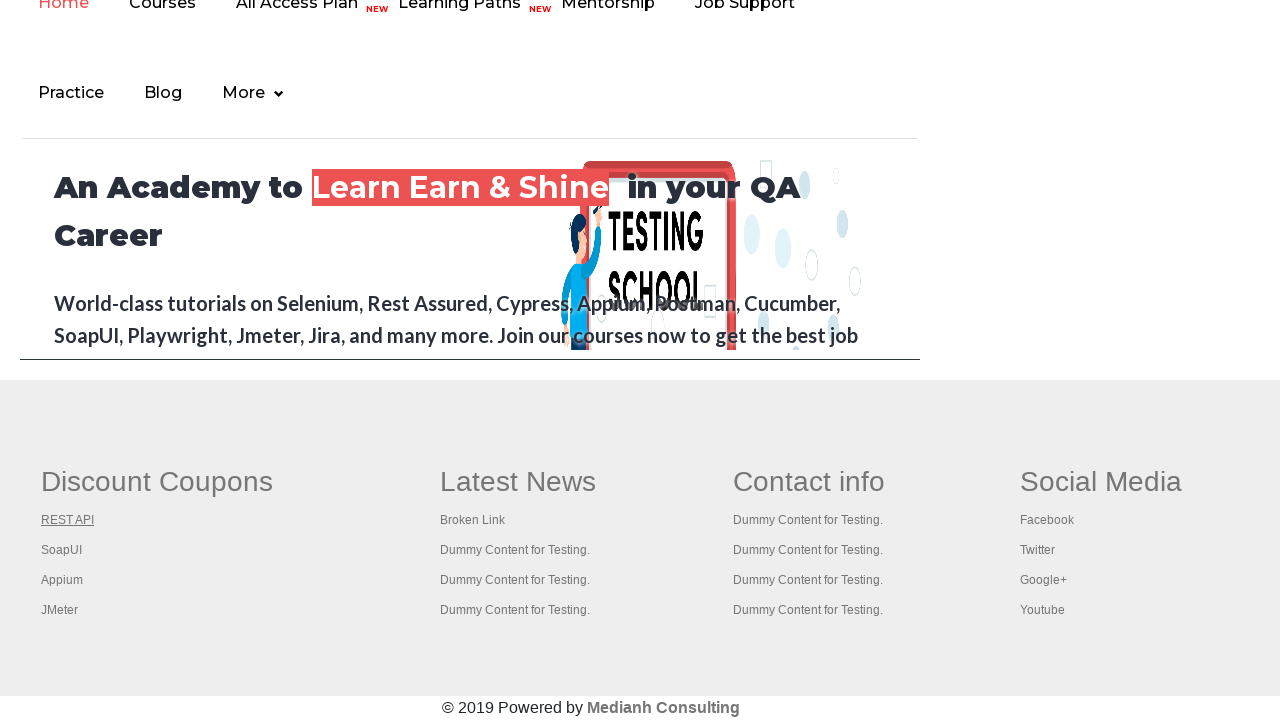

Waited for new tab page 1 to load
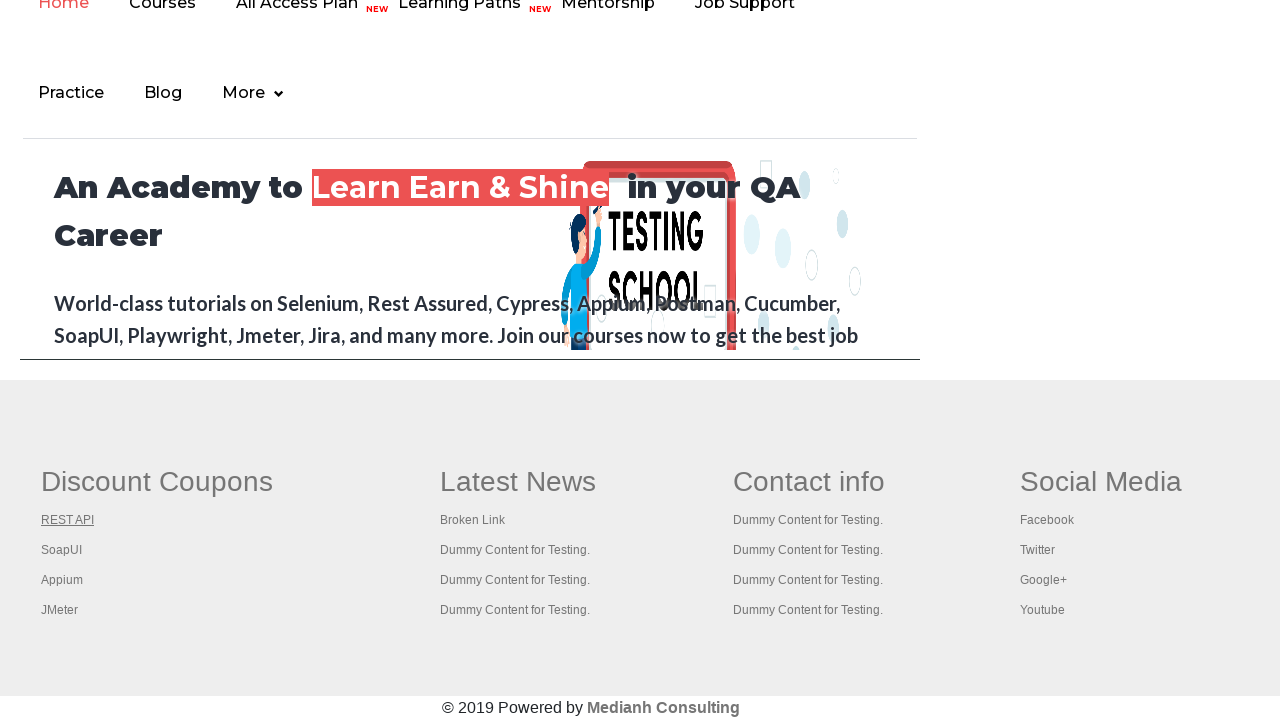

Opened footer link 2 in new tab using Ctrl+Click at (62, 550) on #gf-BIG >> table > tbody > tr > td >> nth=0 >> a >> nth=2
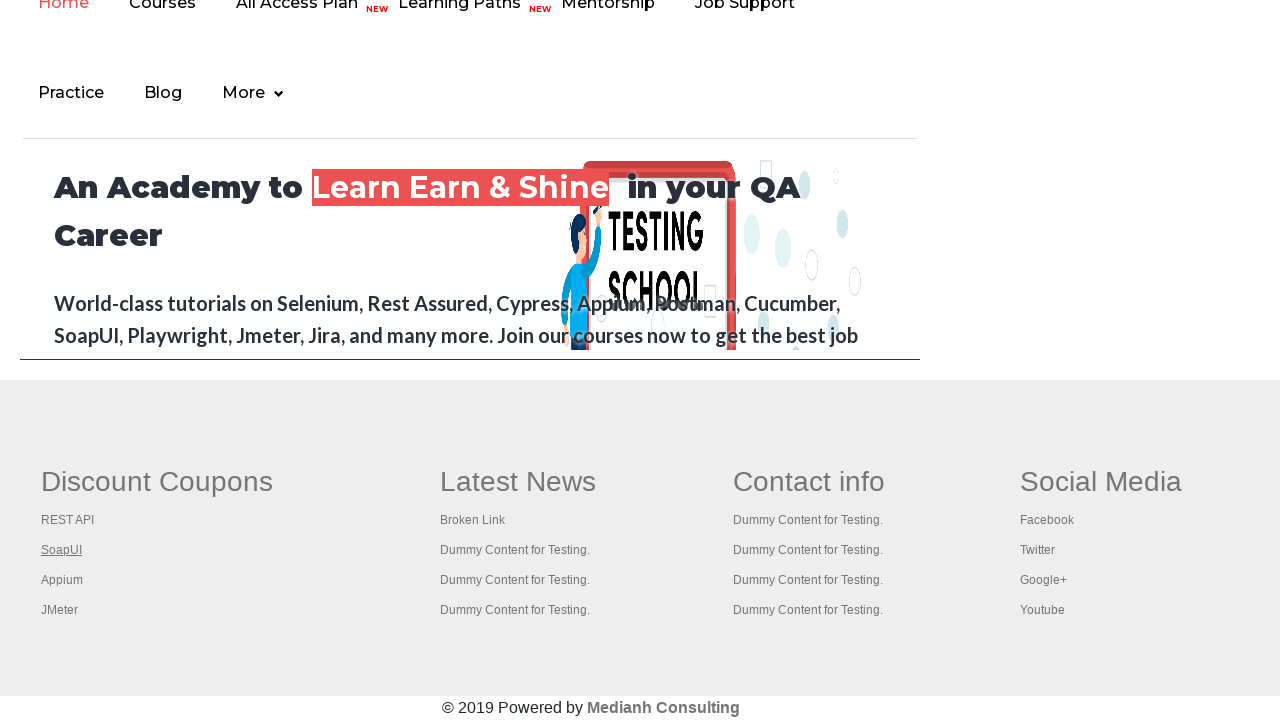

Waited for new tab page 2 to load
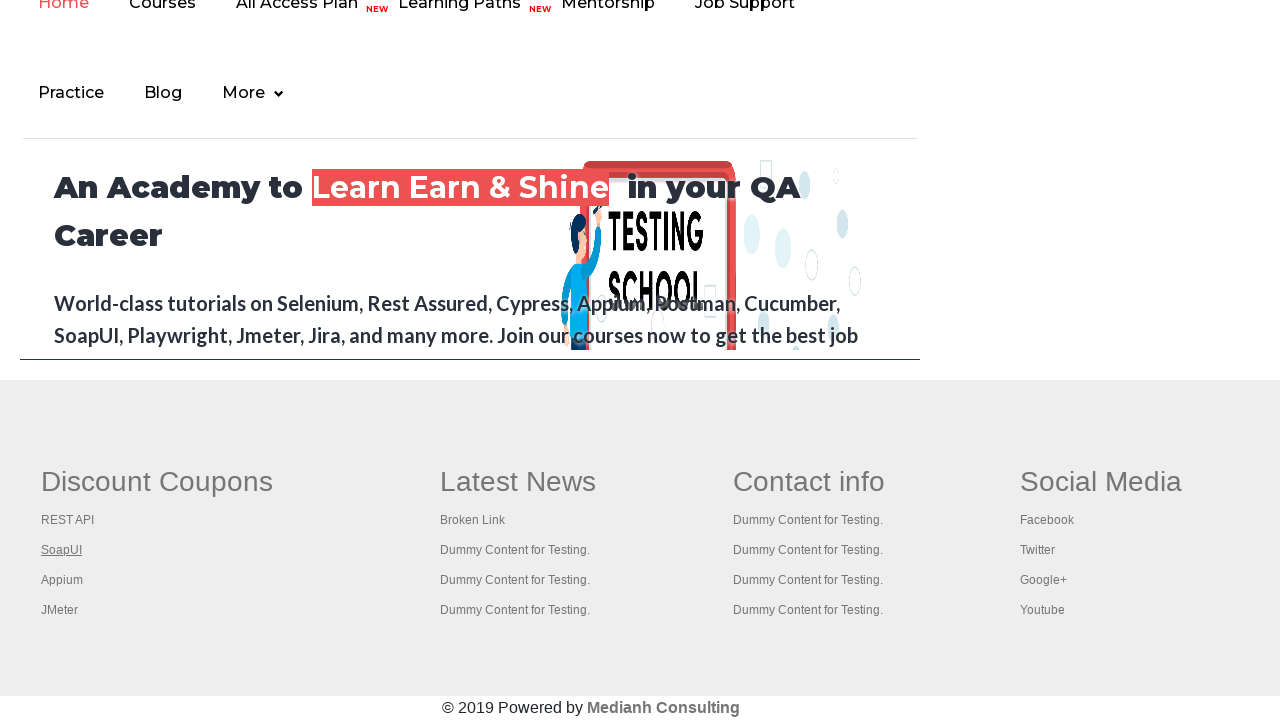

Opened footer link 3 in new tab using Ctrl+Click at (62, 580) on #gf-BIG >> table > tbody > tr > td >> nth=0 >> a >> nth=3
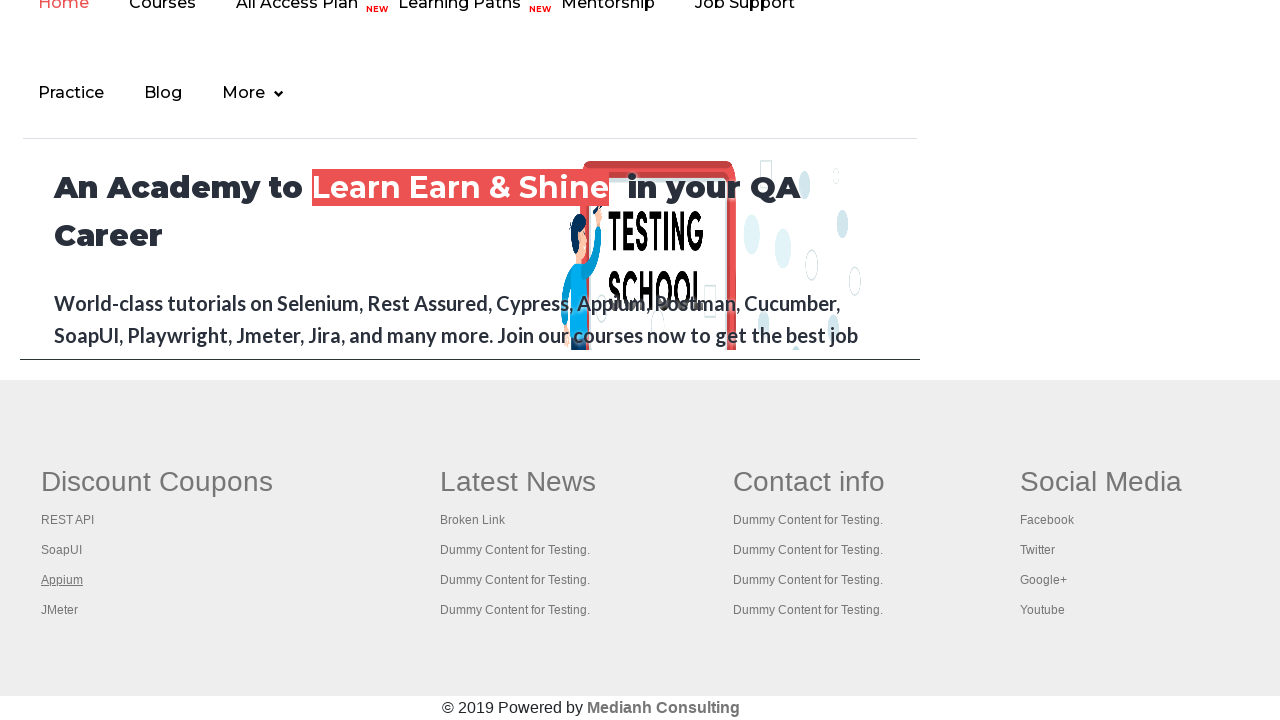

Waited for new tab page 3 to load
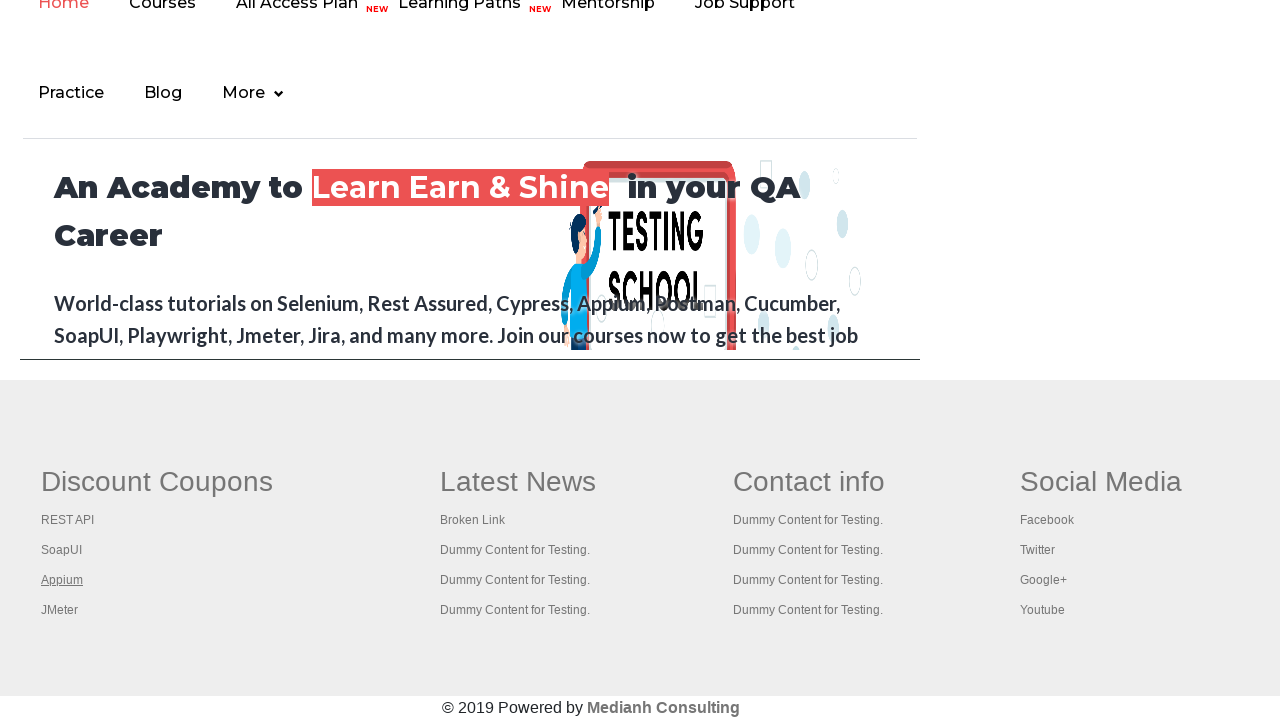

Opened footer link 4 in new tab using Ctrl+Click at (60, 610) on #gf-BIG >> table > tbody > tr > td >> nth=0 >> a >> nth=4
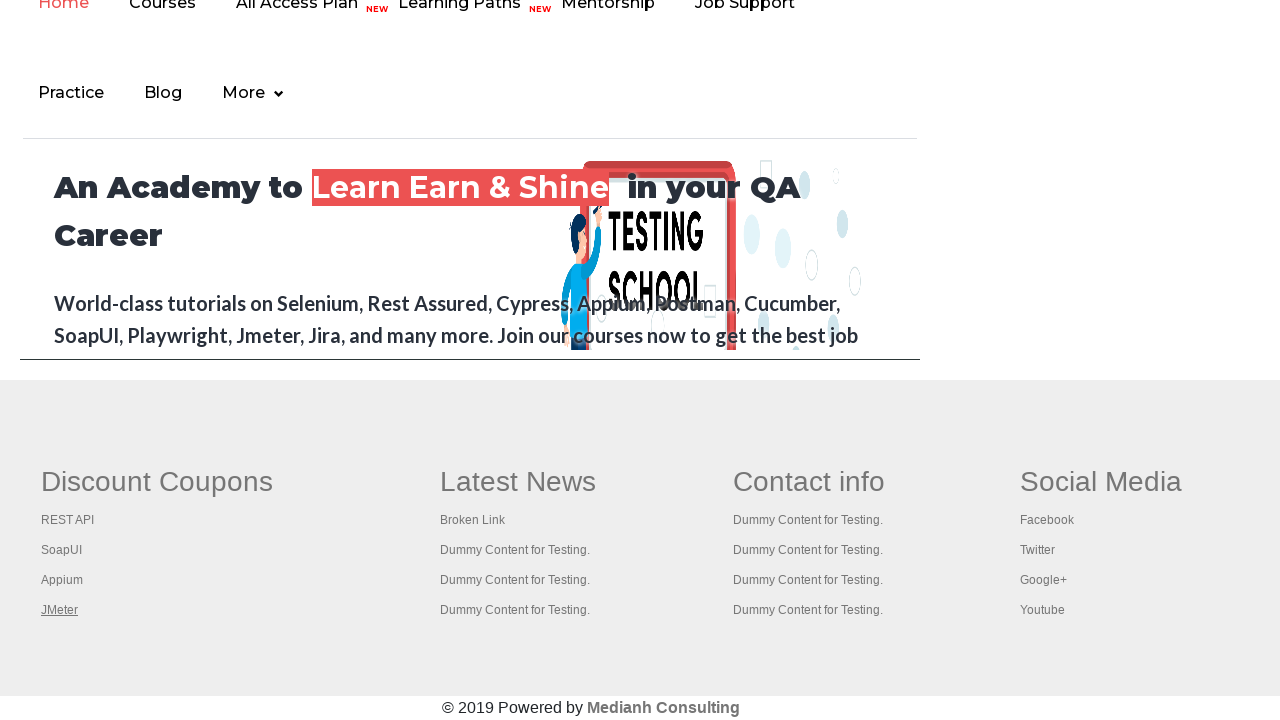

Waited for new tab page 4 to load
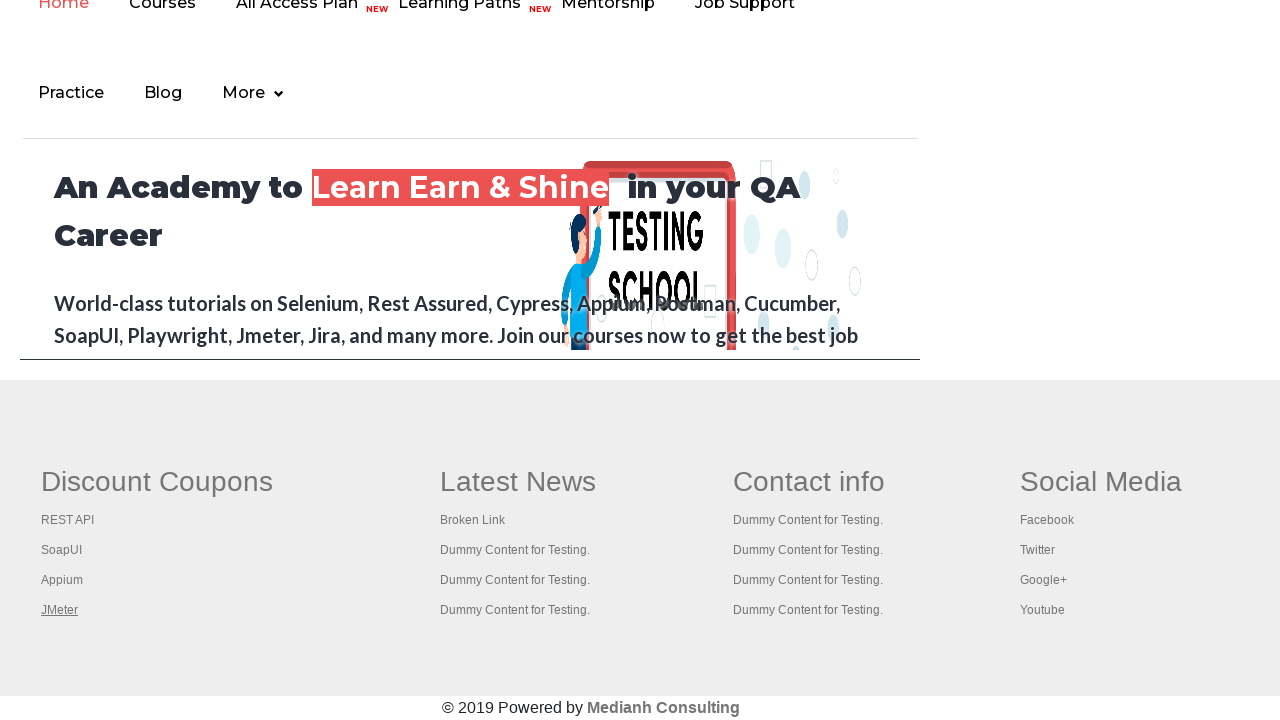

Retrieved all open pages/tabs
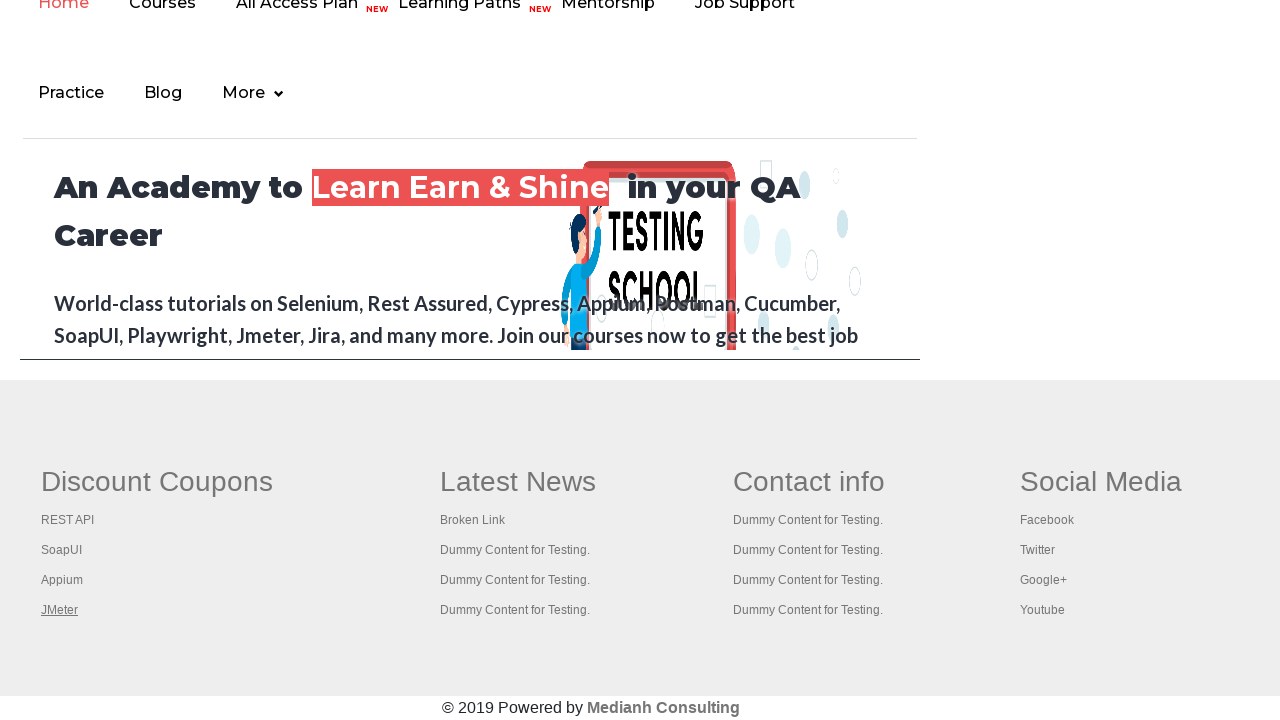

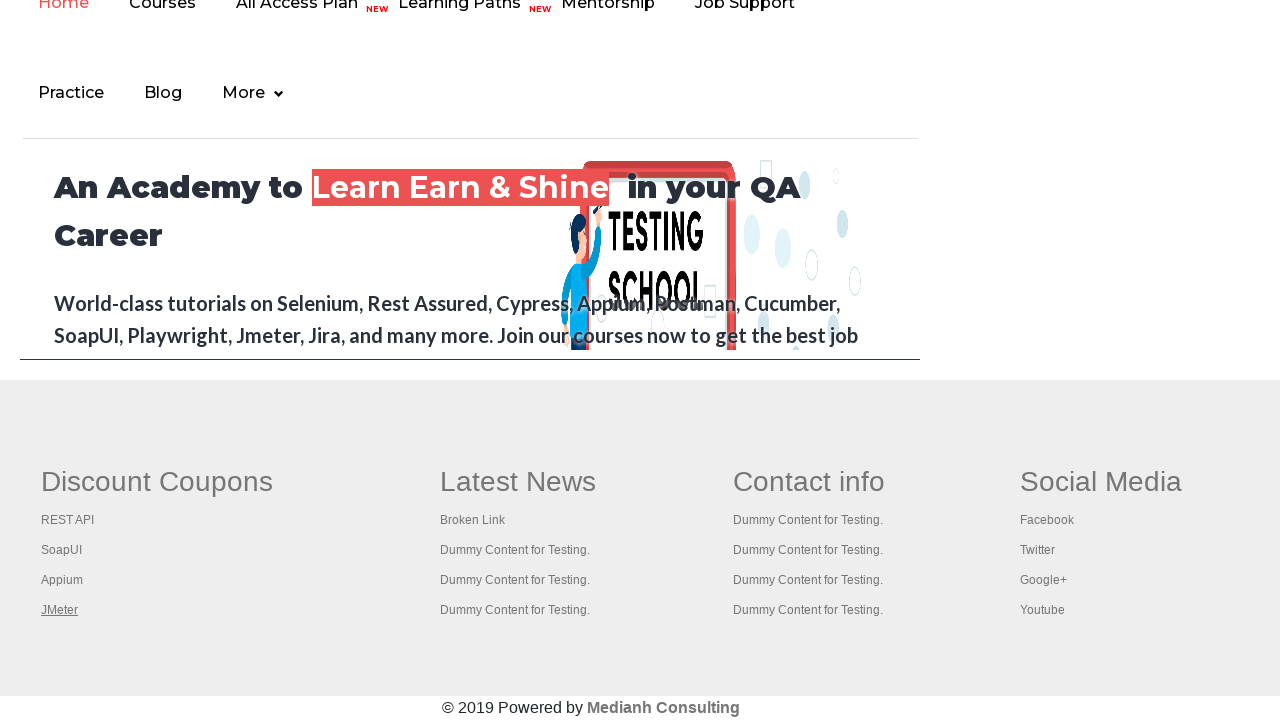